Tests opening multiple footer links in new tabs using keyboard shortcuts and then switches through all opened browser windows/tabs to verify they loaded correctly.

Starting URL: https://rahulshettyacademy.com/AutomationPractice/

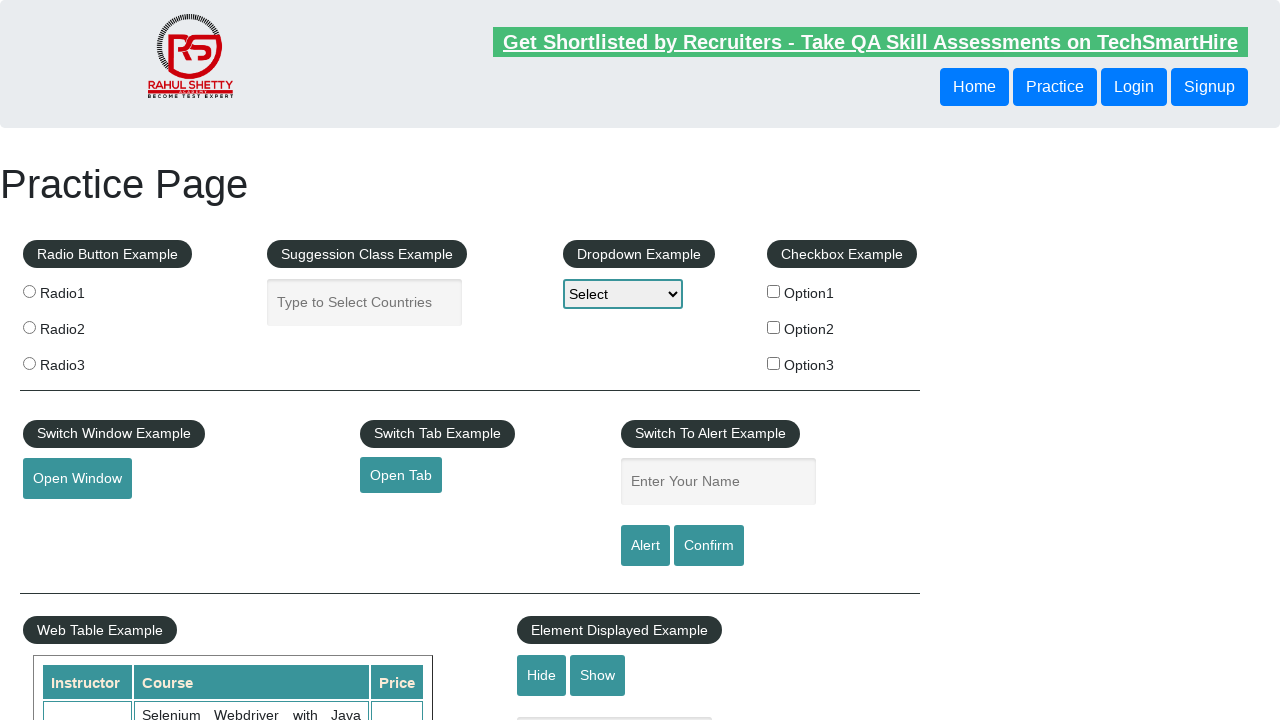

Waited for footer section (#gf-BIG) to load
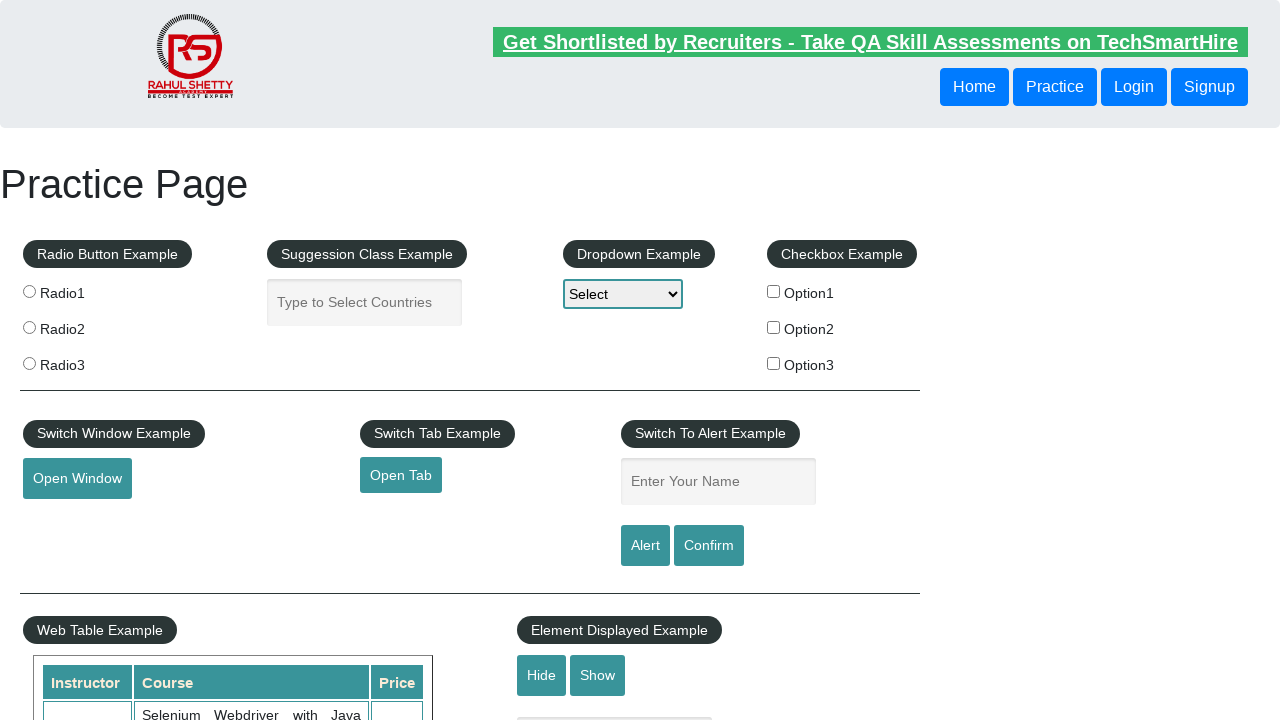

Located all footer links in first column
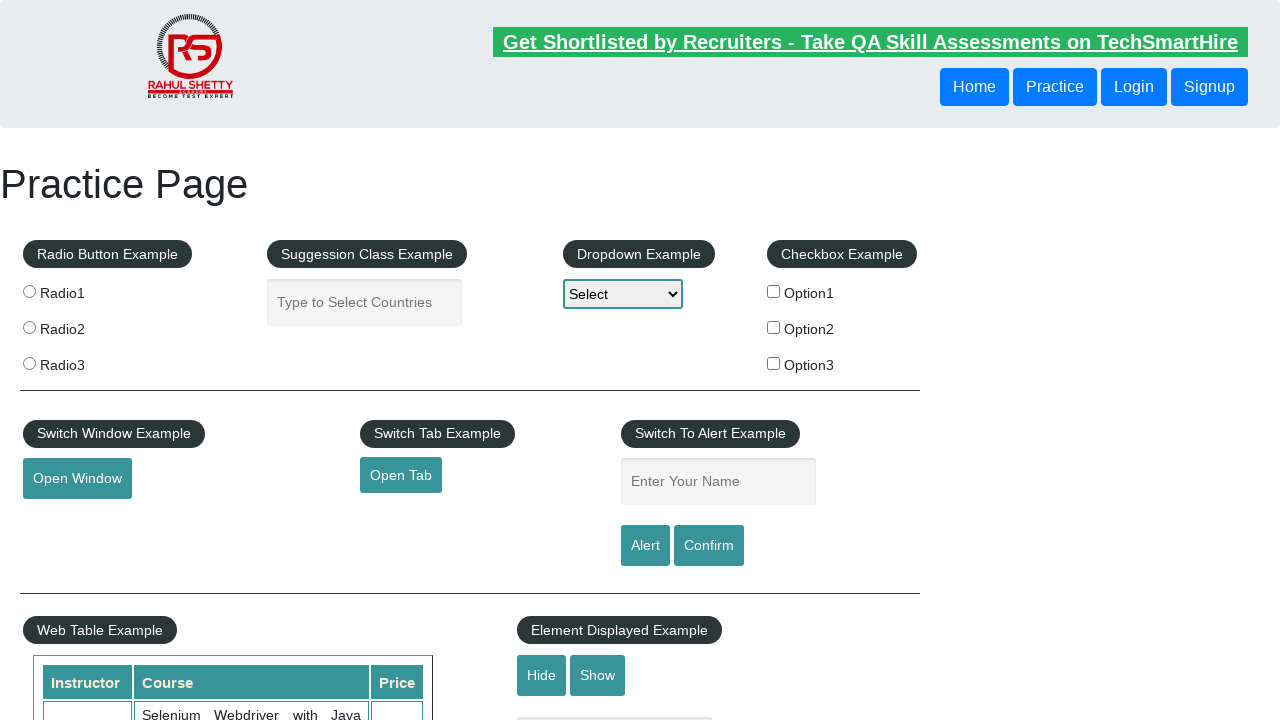

Found 5 footer links in first column
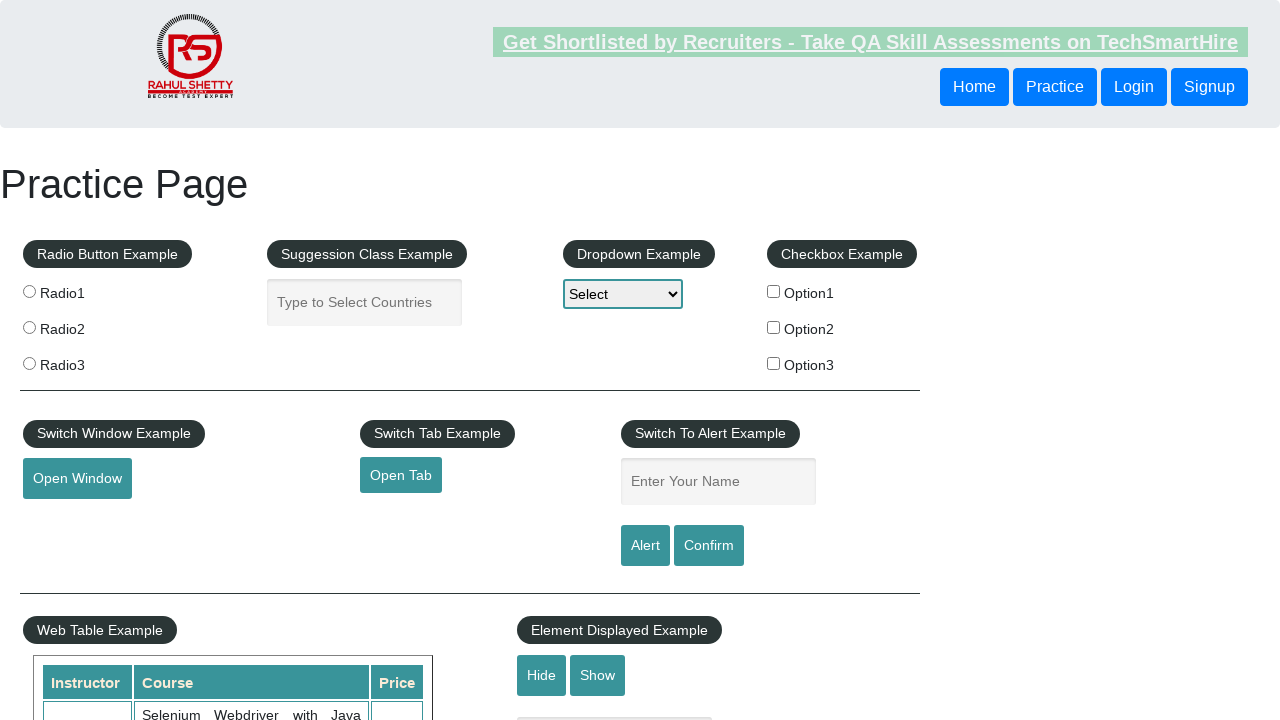

Opened footer link 1 in new tab using Ctrl+Click at (68, 520) on xpath=//div[@id='gf-BIG']//table/tbody/tr/td[1]/ul//a >> nth=1
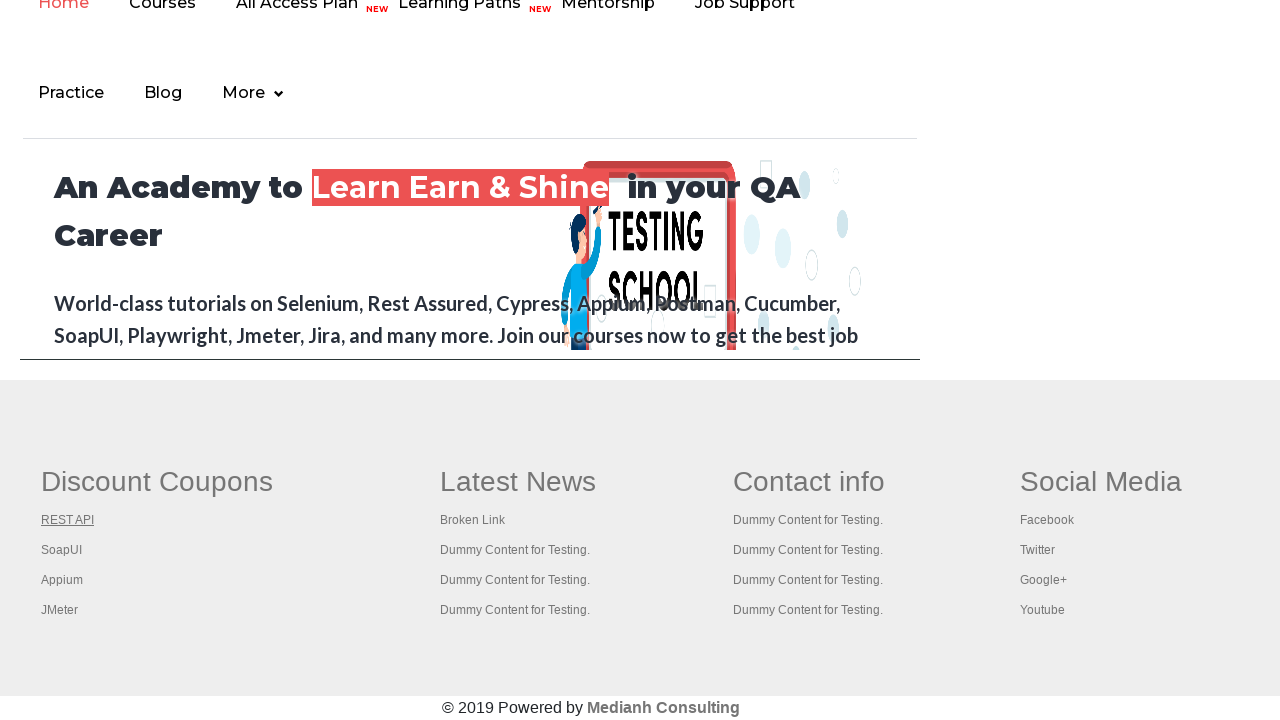

Waited 2 seconds before opening next link
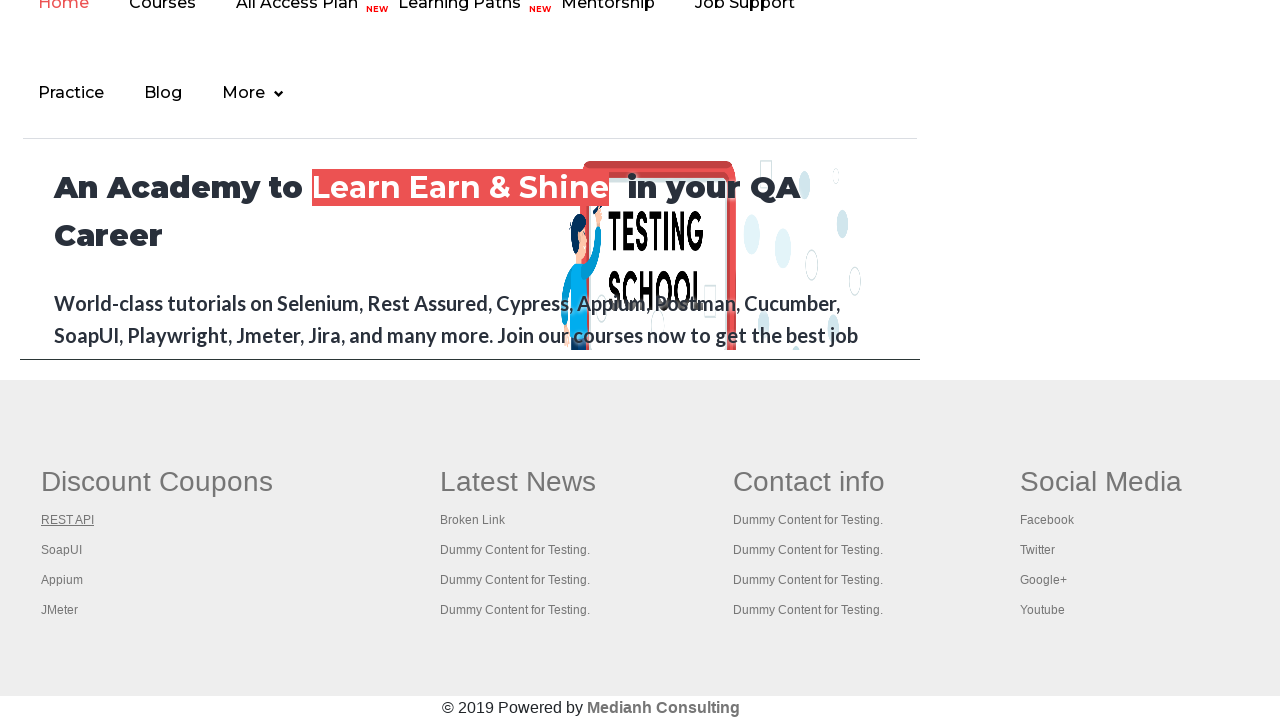

Opened footer link 2 in new tab using Ctrl+Click at (62, 550) on xpath=//div[@id='gf-BIG']//table/tbody/tr/td[1]/ul//a >> nth=2
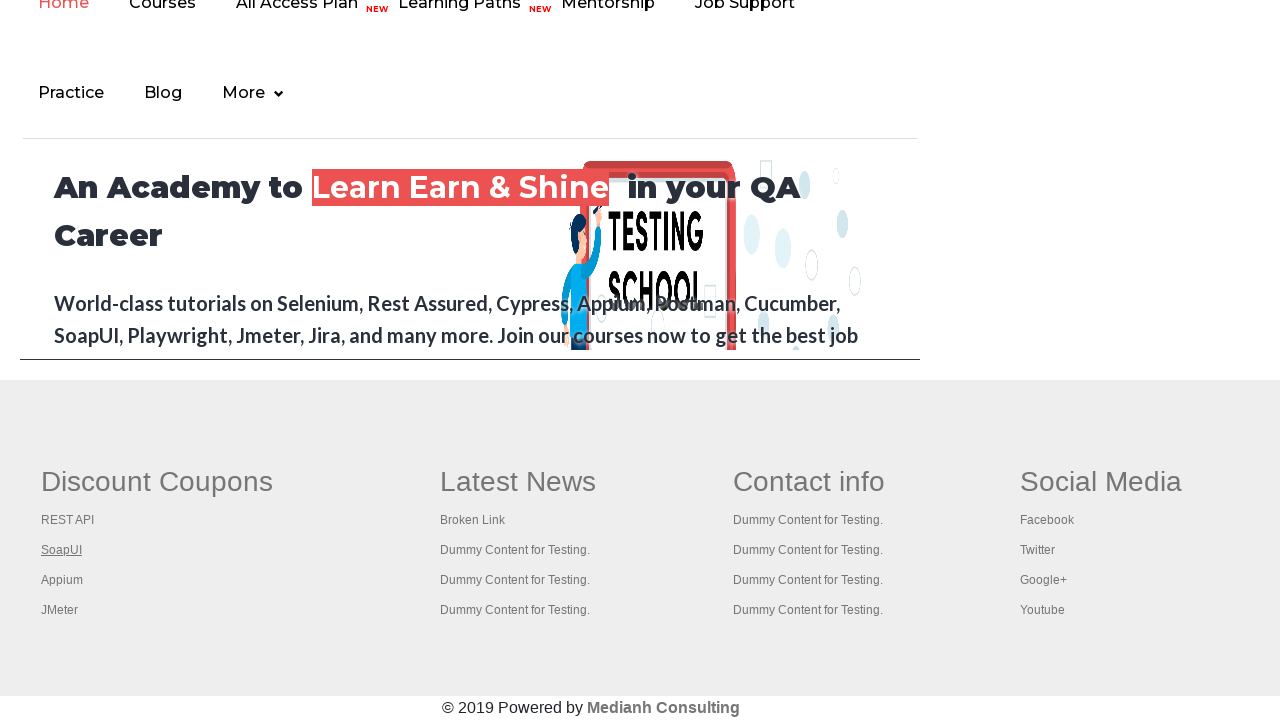

Waited 2 seconds before opening next link
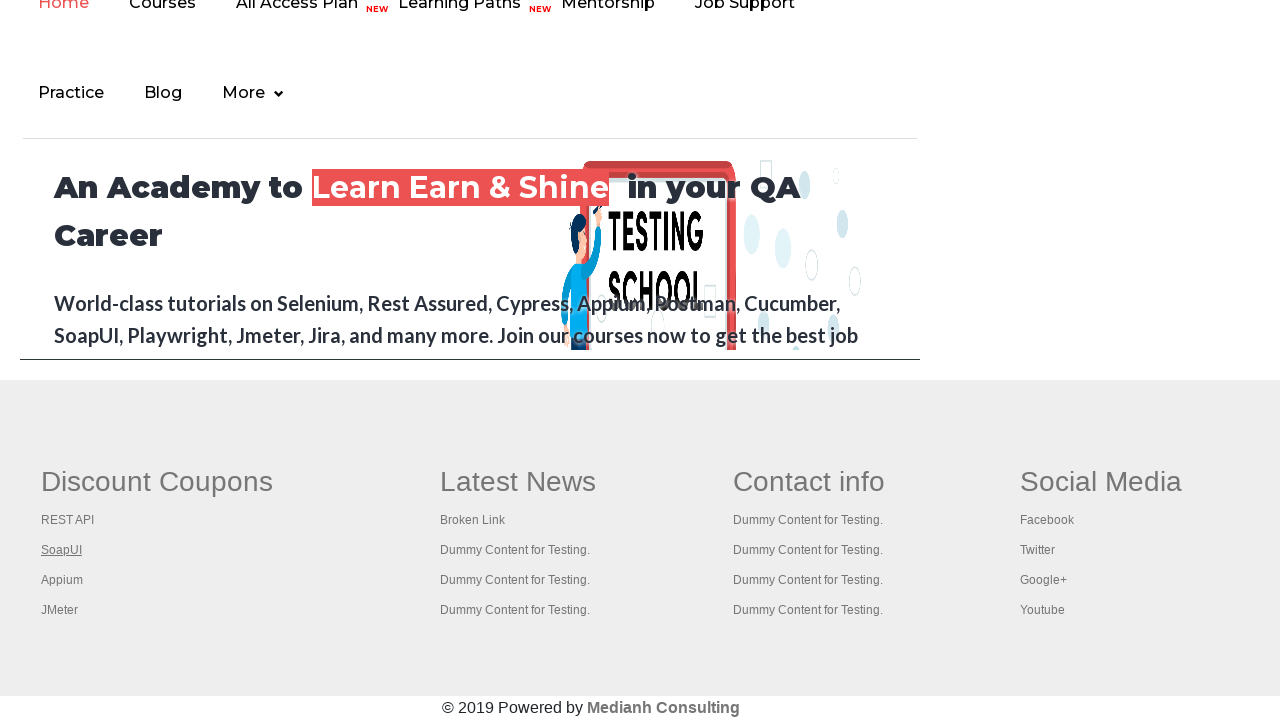

Opened footer link 3 in new tab using Ctrl+Click at (62, 580) on xpath=//div[@id='gf-BIG']//table/tbody/tr/td[1]/ul//a >> nth=3
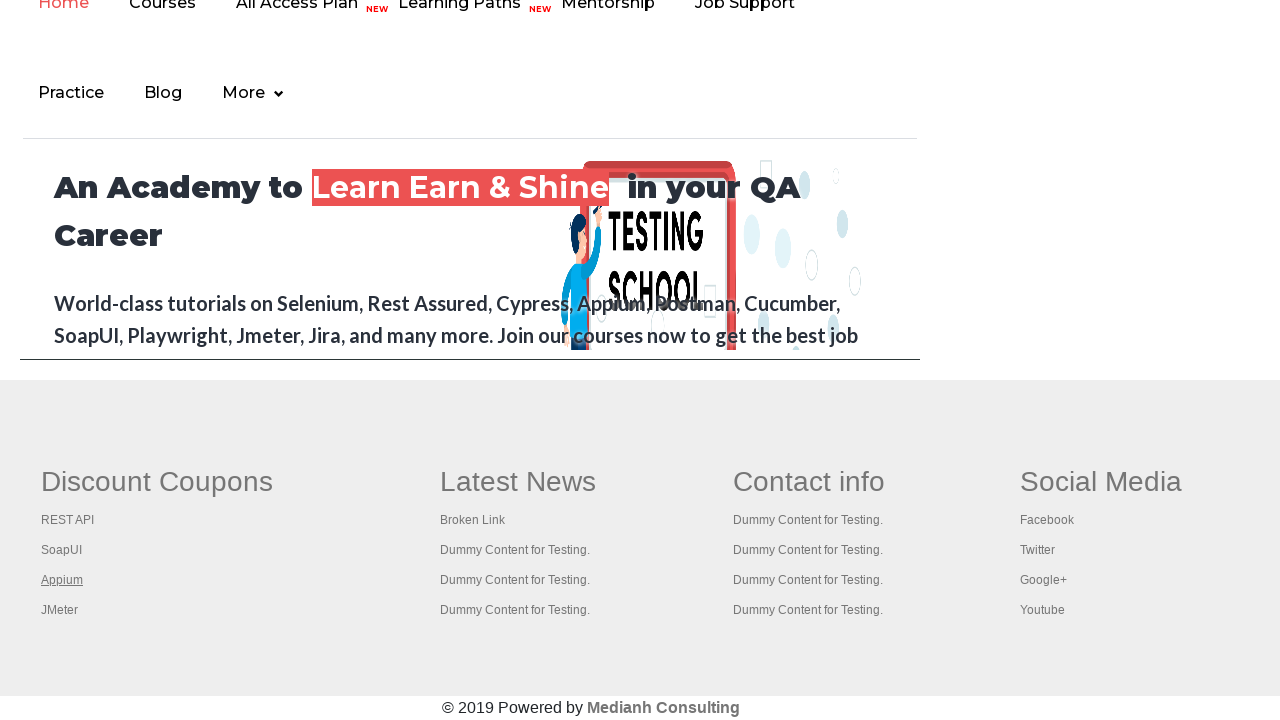

Waited 2 seconds before opening next link
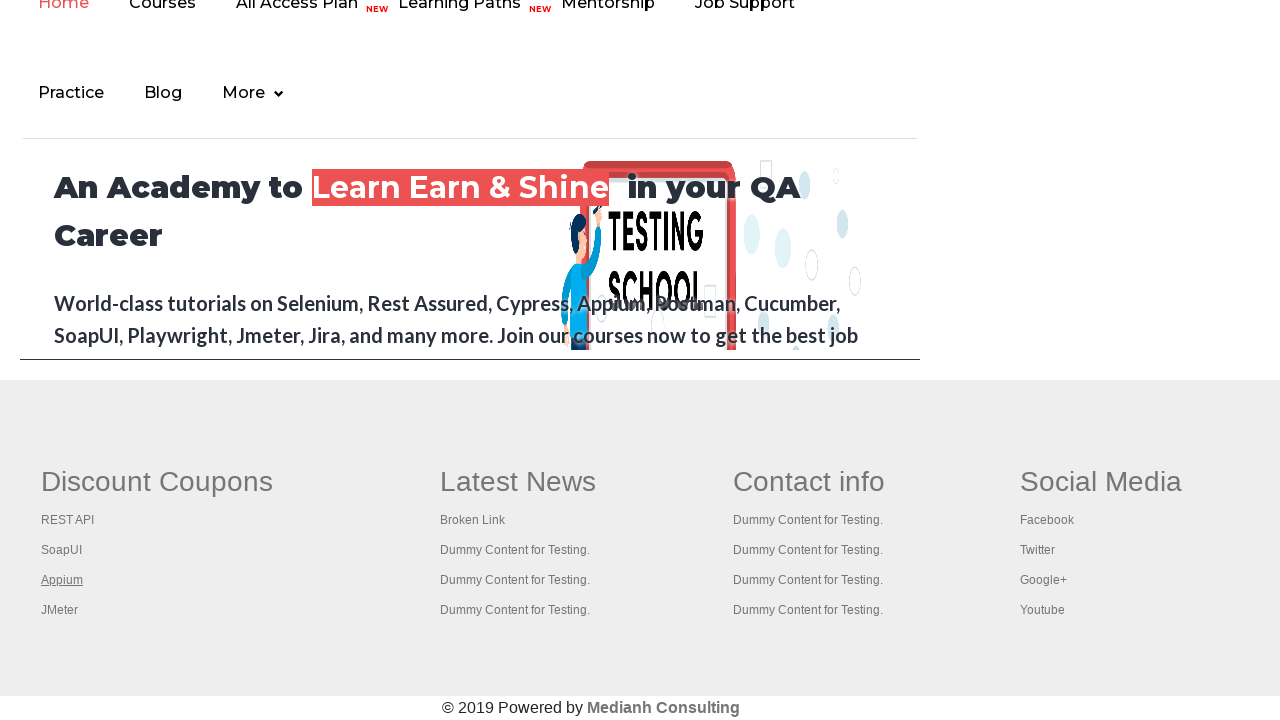

Opened footer link 4 in new tab using Ctrl+Click at (60, 610) on xpath=//div[@id='gf-BIG']//table/tbody/tr/td[1]/ul//a >> nth=4
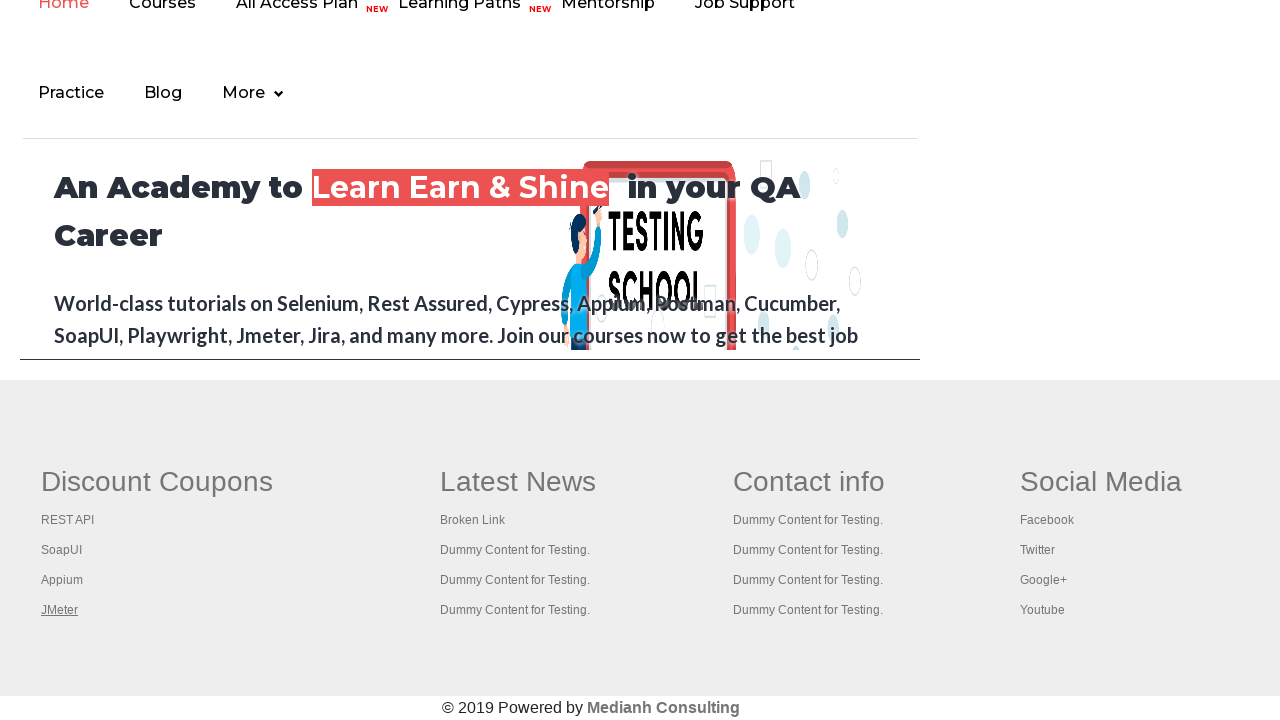

Waited 2 seconds before opening next link
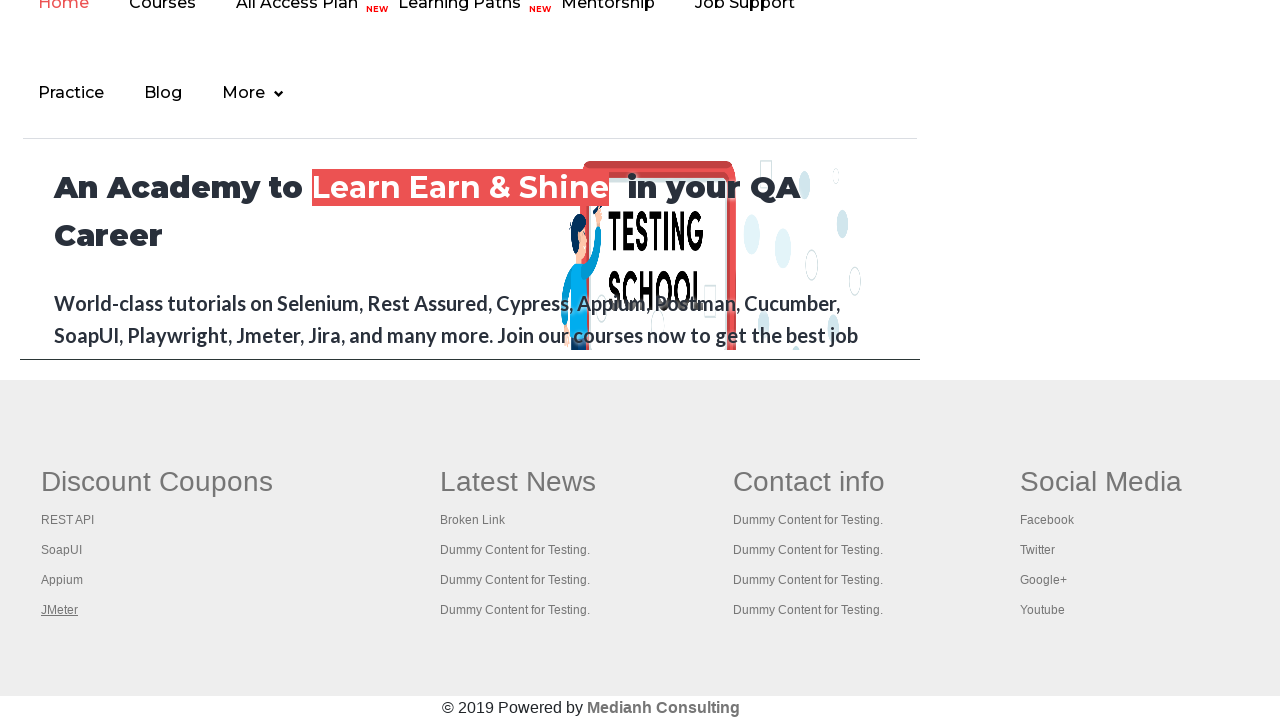

Retrieved all 5 browser pages/tabs from context
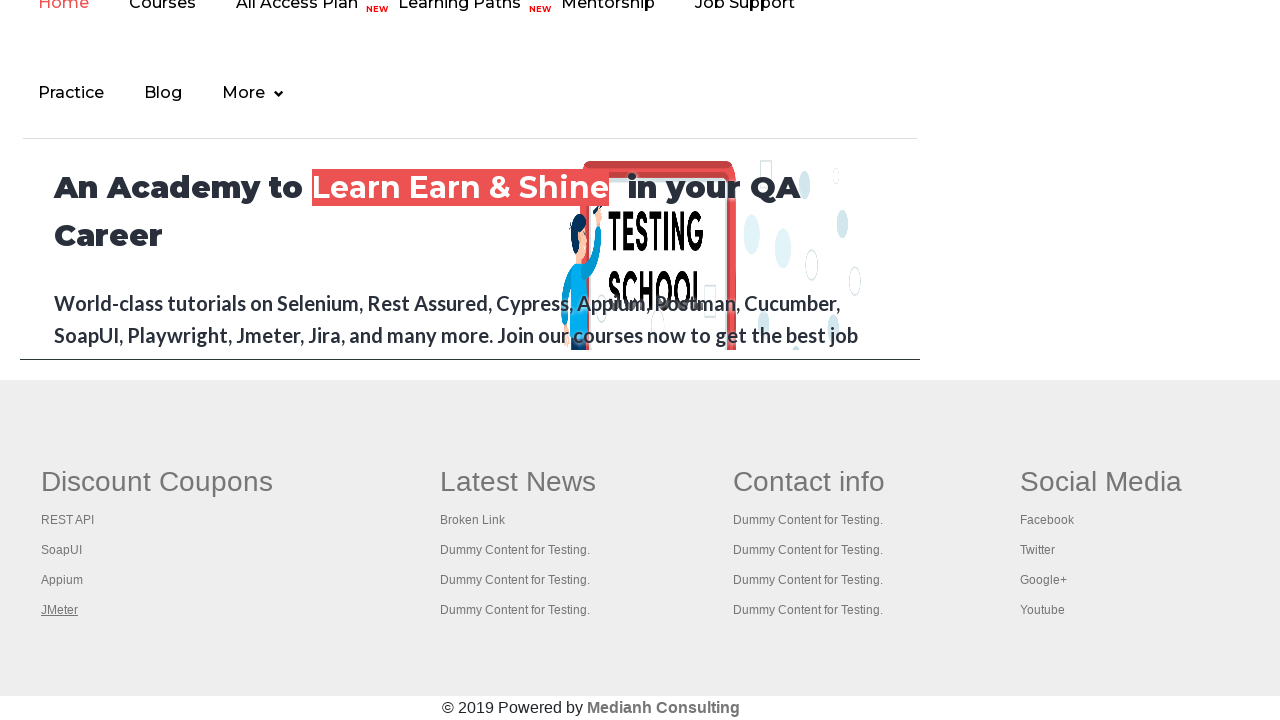

Brought a browser page to front
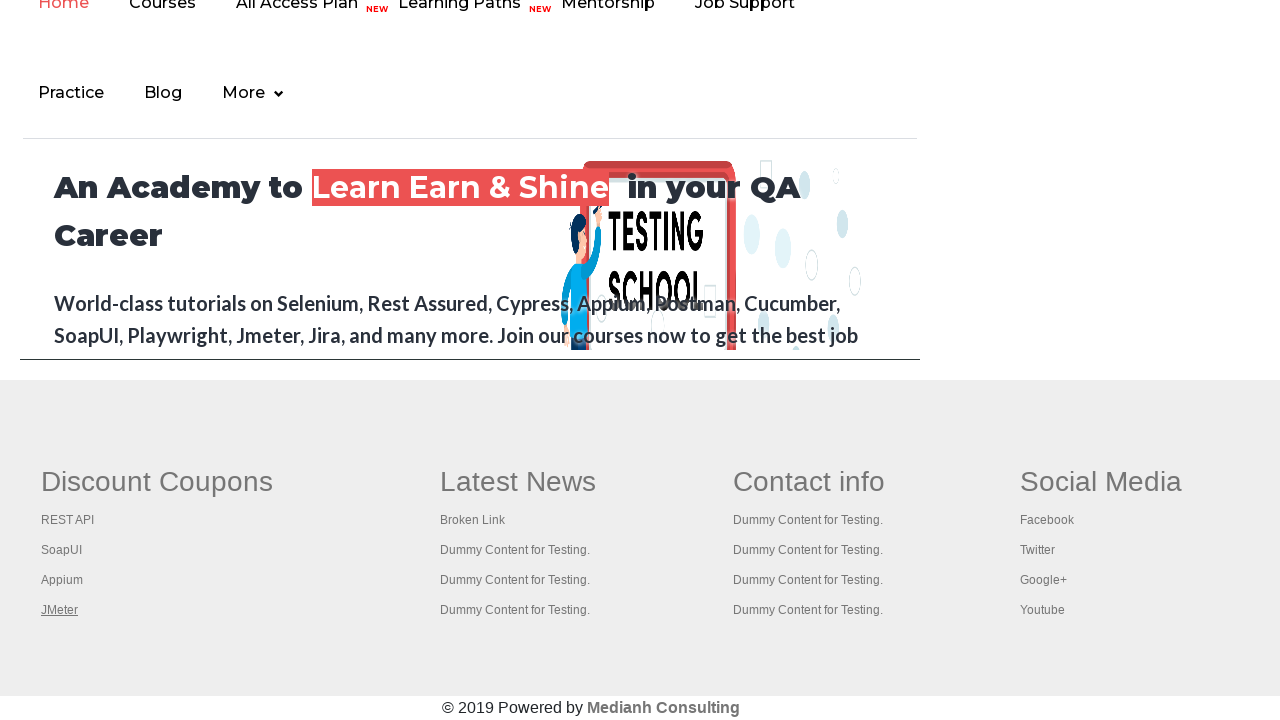

Waited for page to reach 'domcontentloaded' state
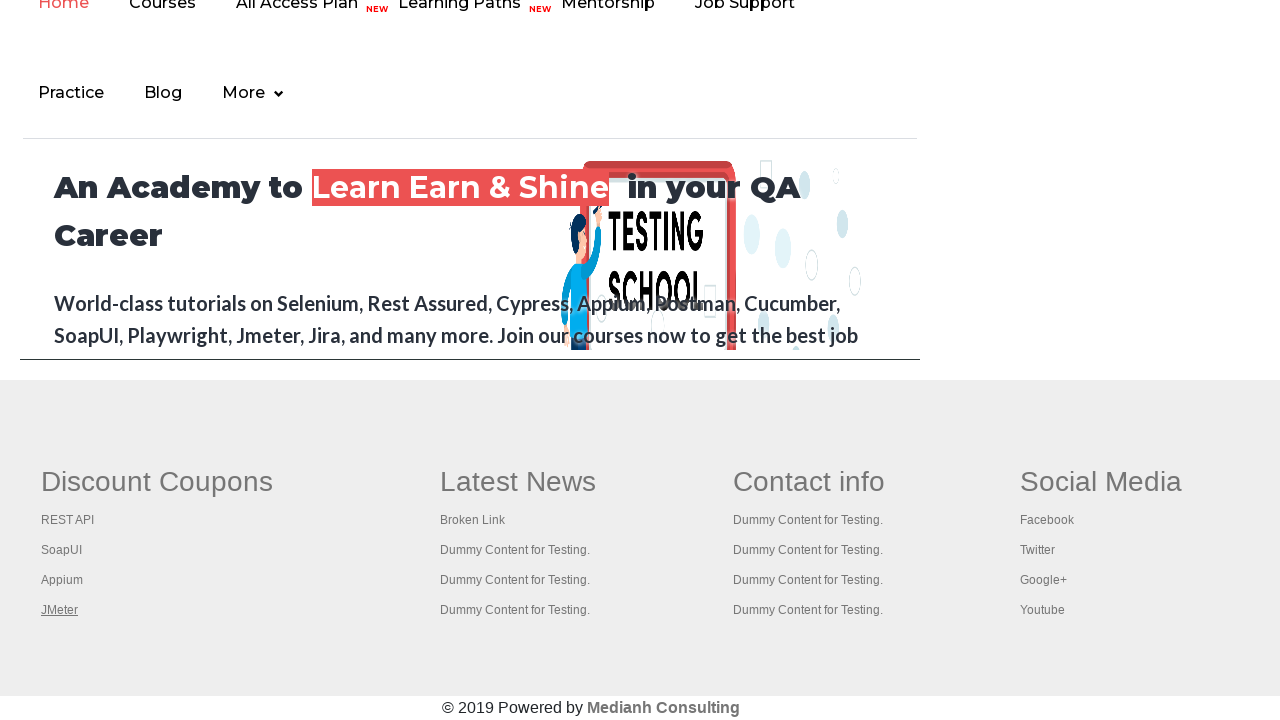

Brought a browser page to front
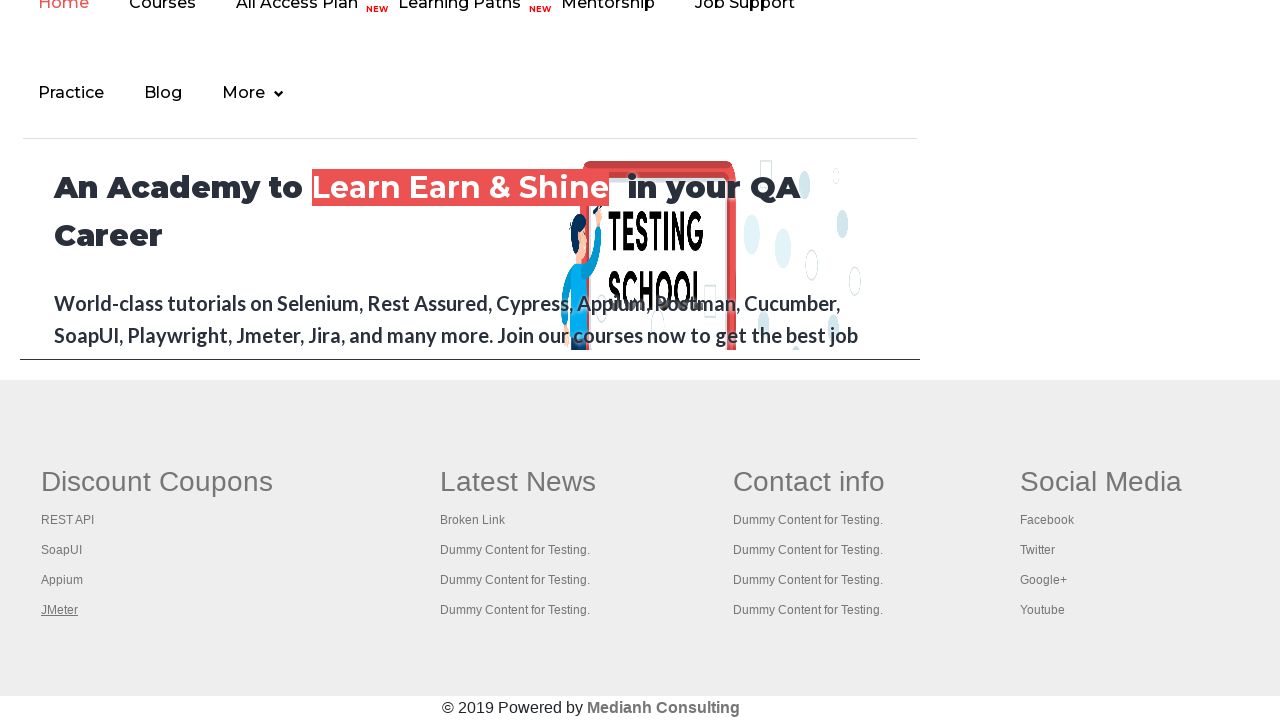

Waited for page to reach 'domcontentloaded' state
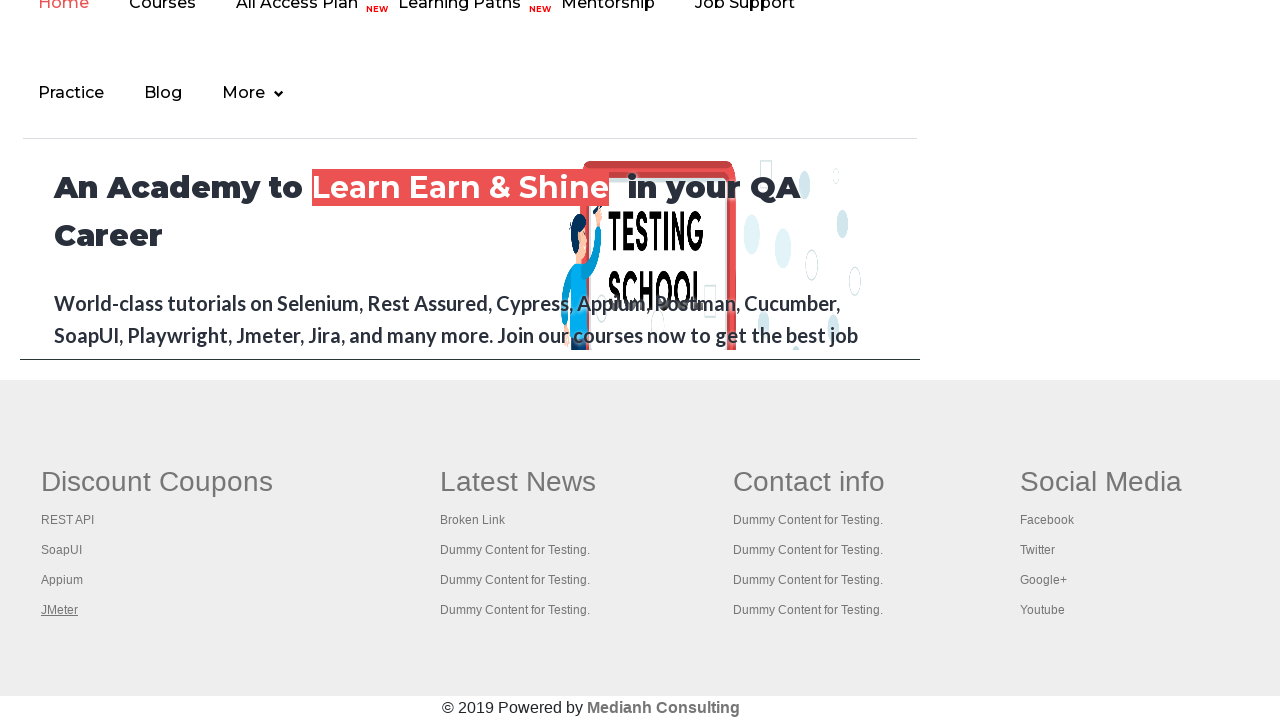

Brought a browser page to front
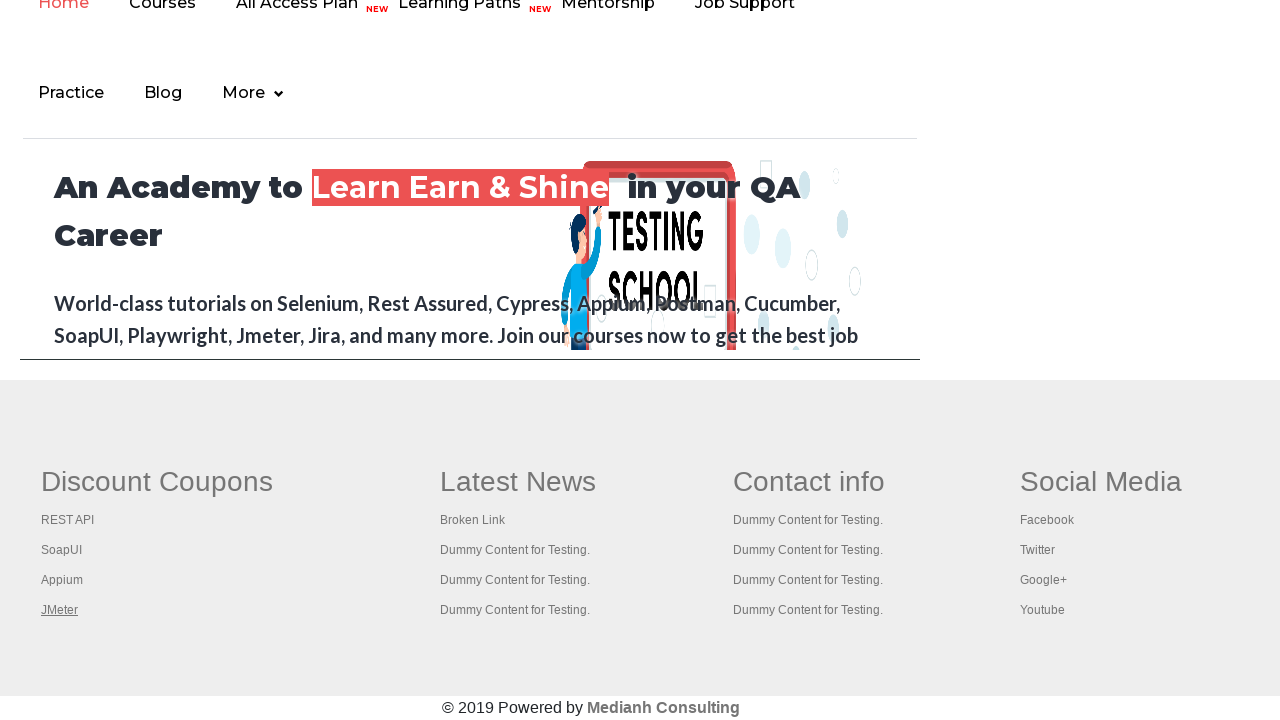

Waited for page to reach 'domcontentloaded' state
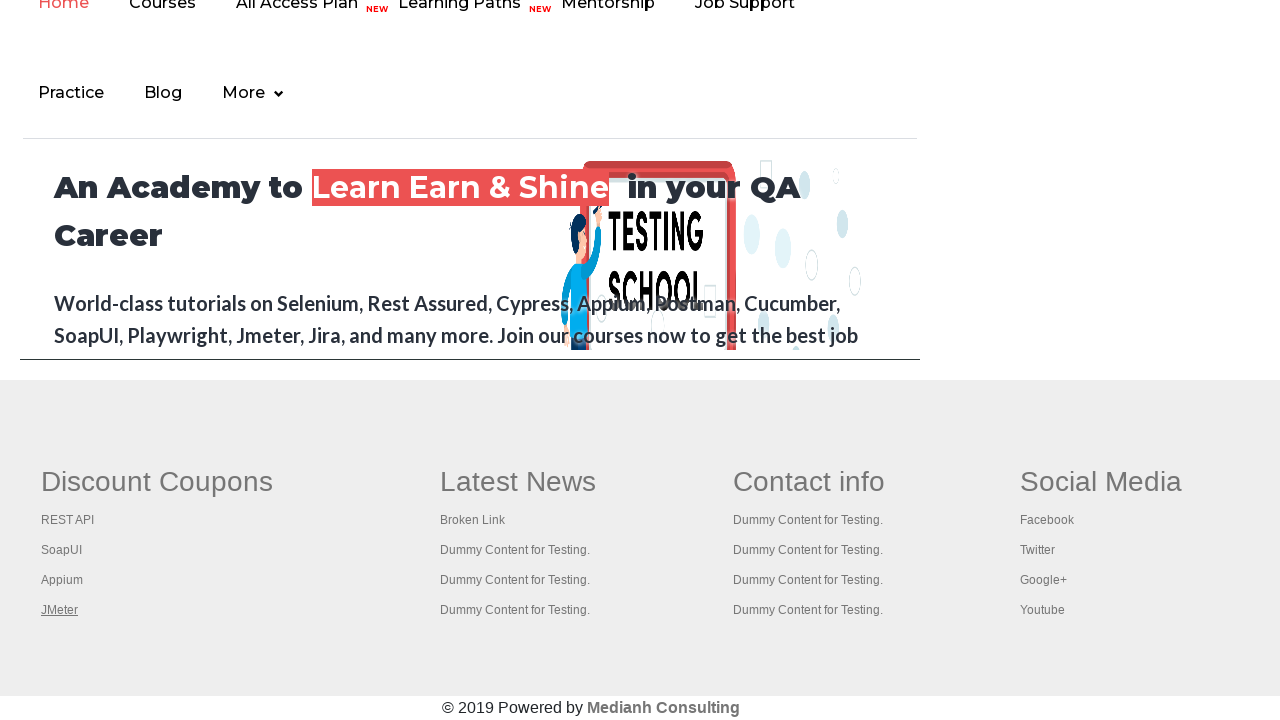

Brought a browser page to front
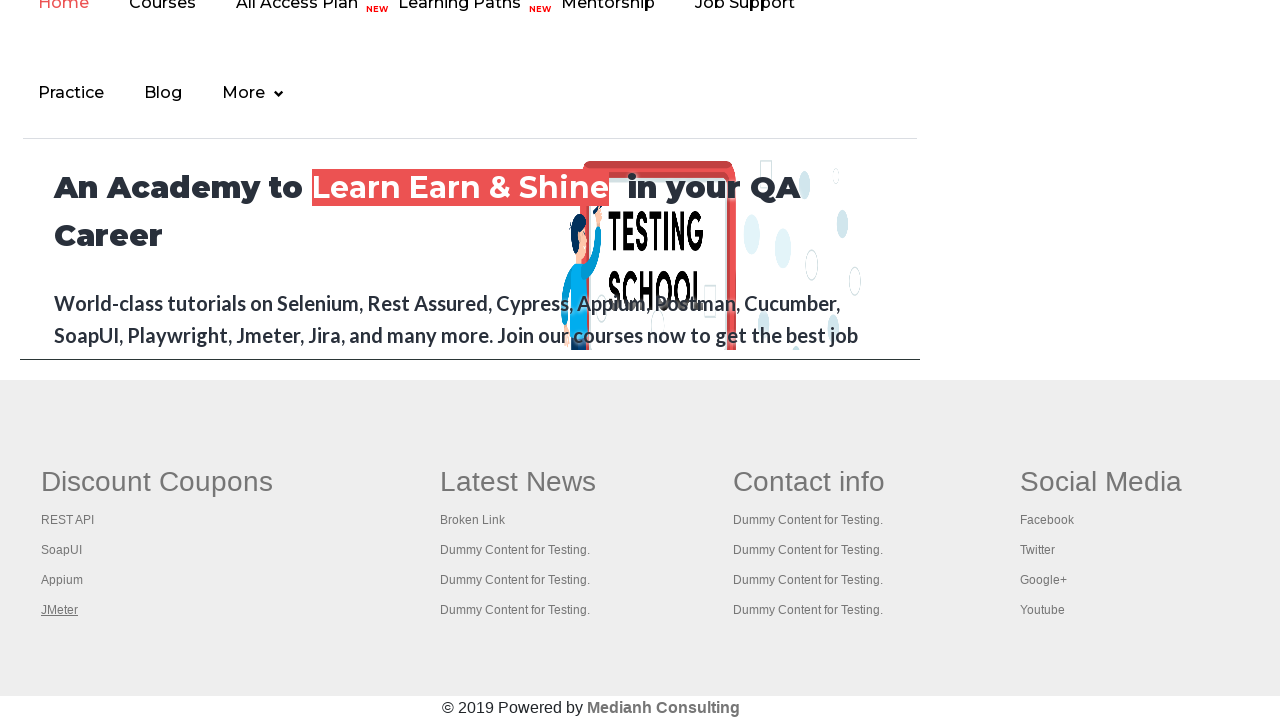

Waited for page to reach 'domcontentloaded' state
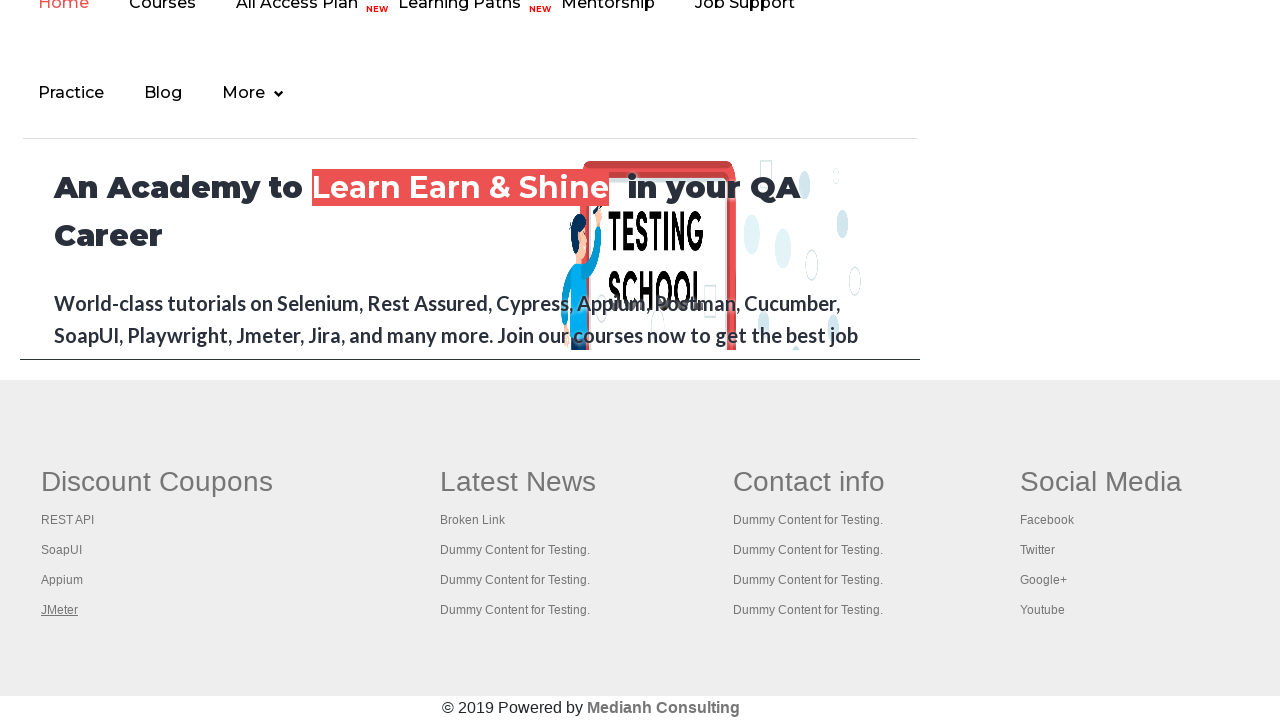

Brought a browser page to front
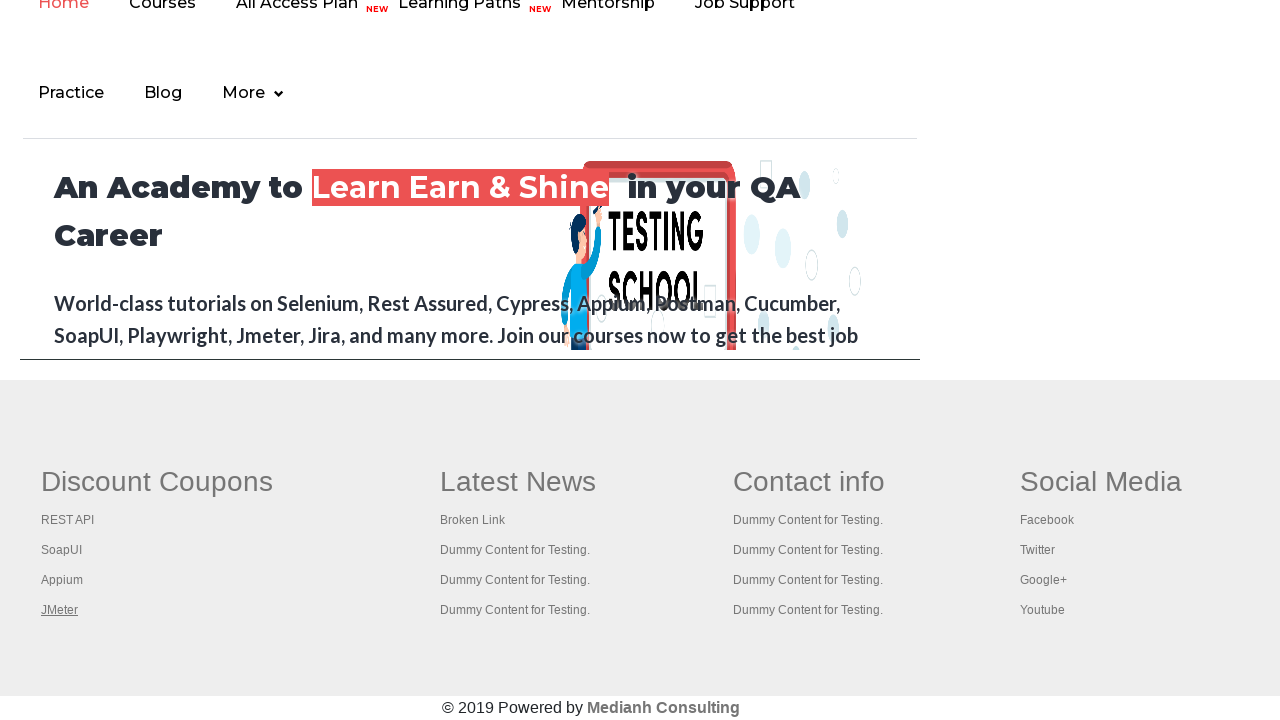

Waited for page to reach 'domcontentloaded' state
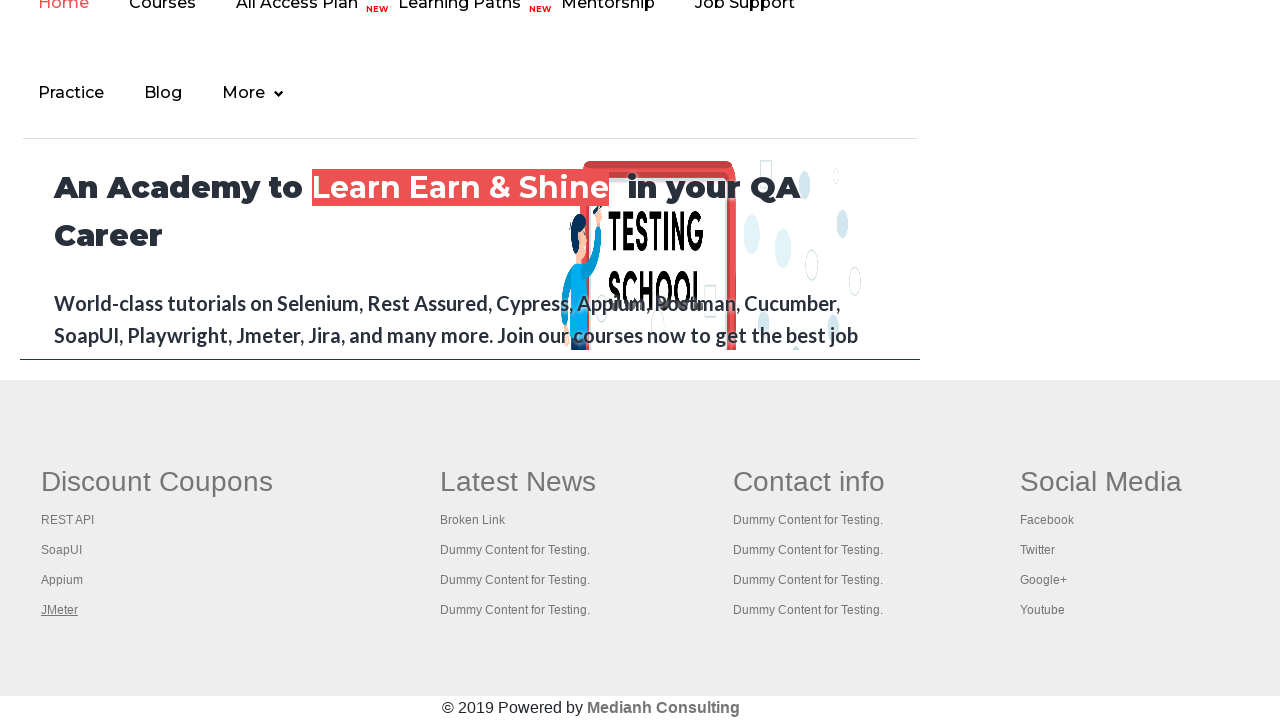

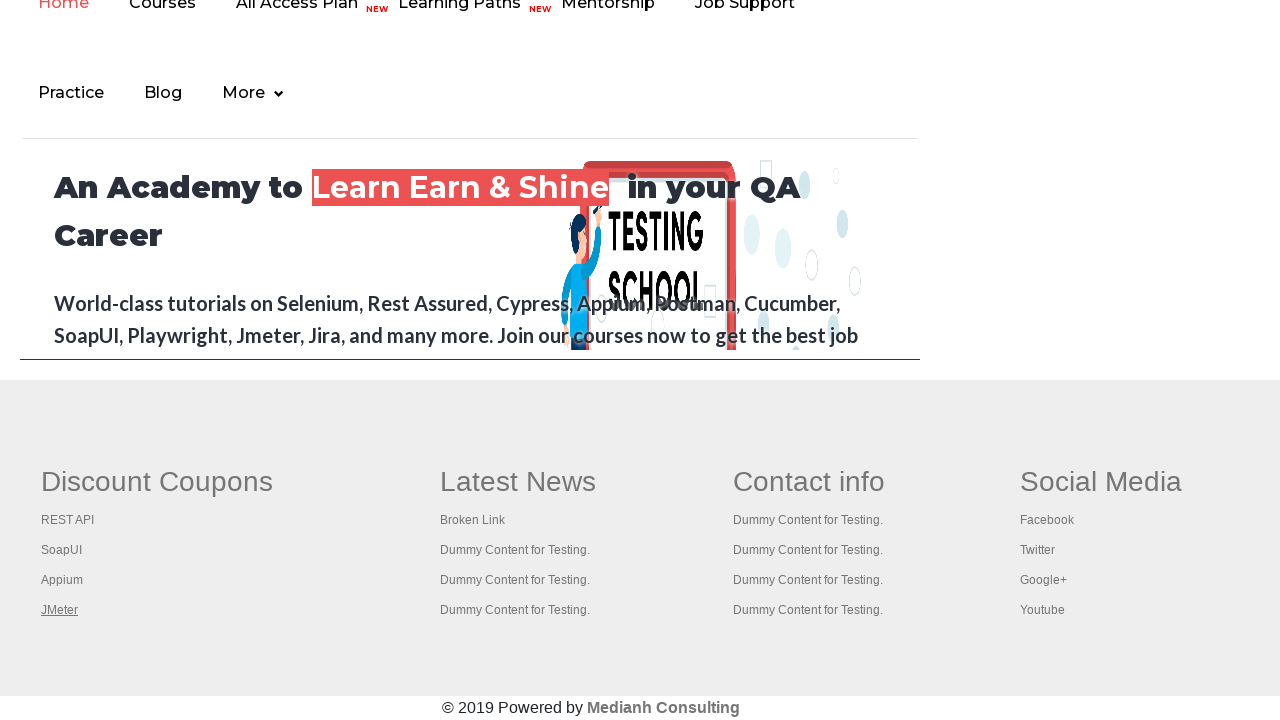